Tests dropdown functionality on a travel booking site by selecting currency options and adjusting passenger count

Starting URL: https://rahulshettyacademy.com/dropdownsPractise/

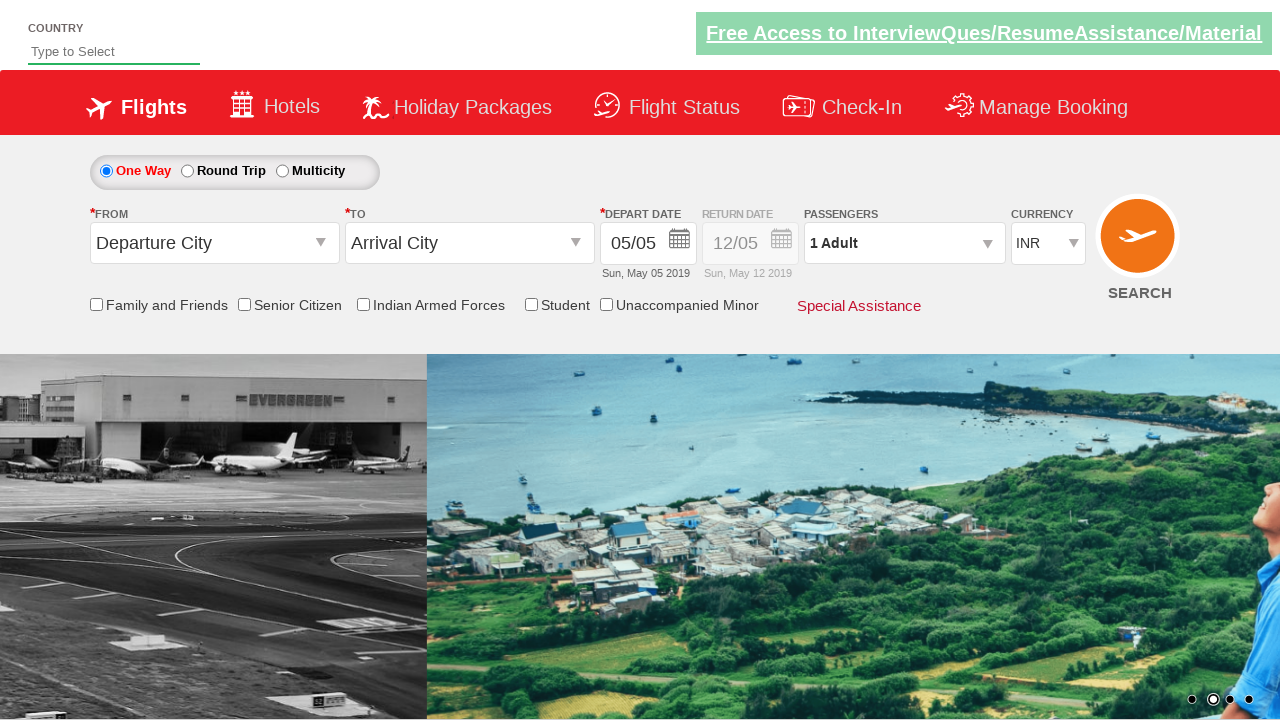

Located currency dropdown element
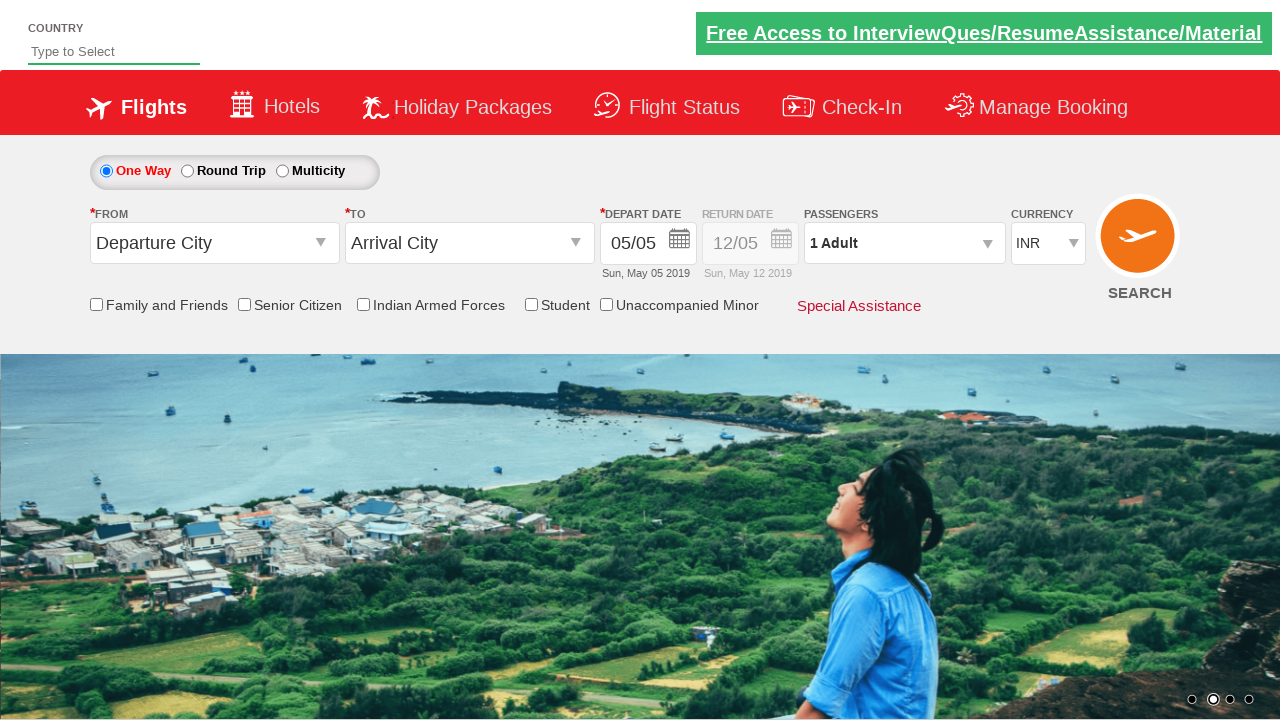

Selected USD currency by index 3 from dropdown on #ctl00_mainContent_DropDownListCurrency
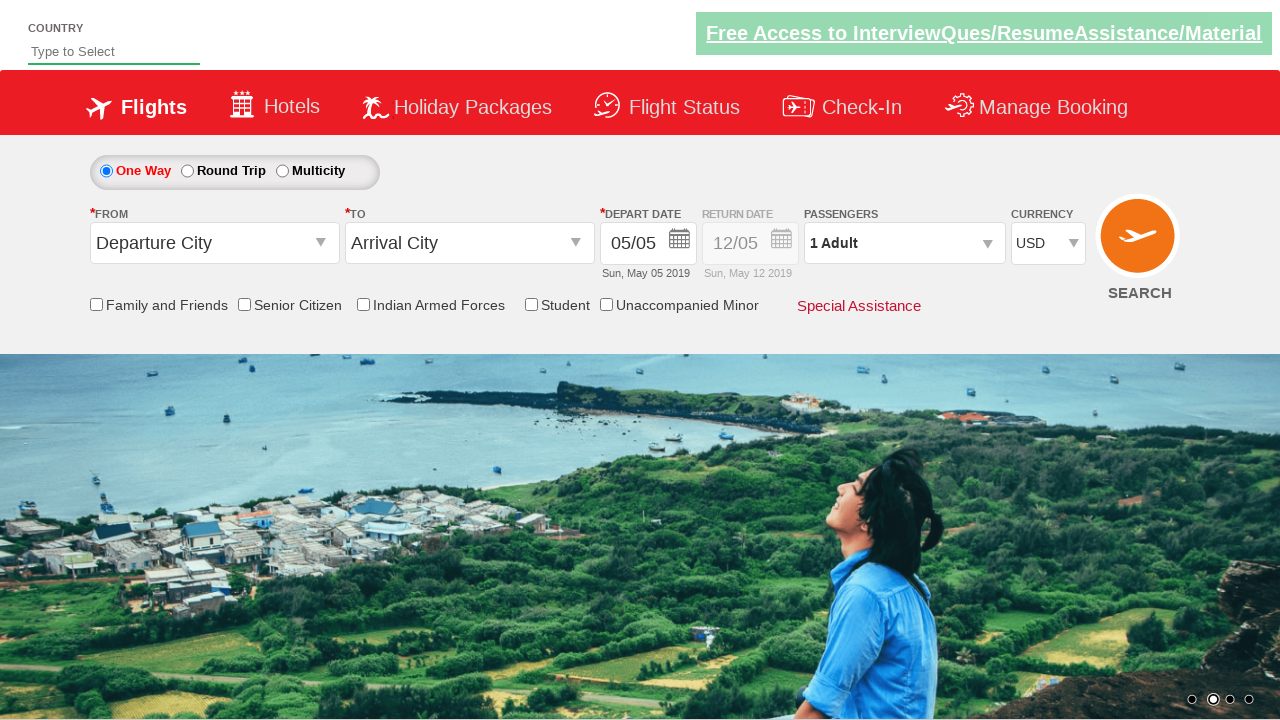

Selected AED currency by visible text from dropdown on #ctl00_mainContent_DropDownListCurrency
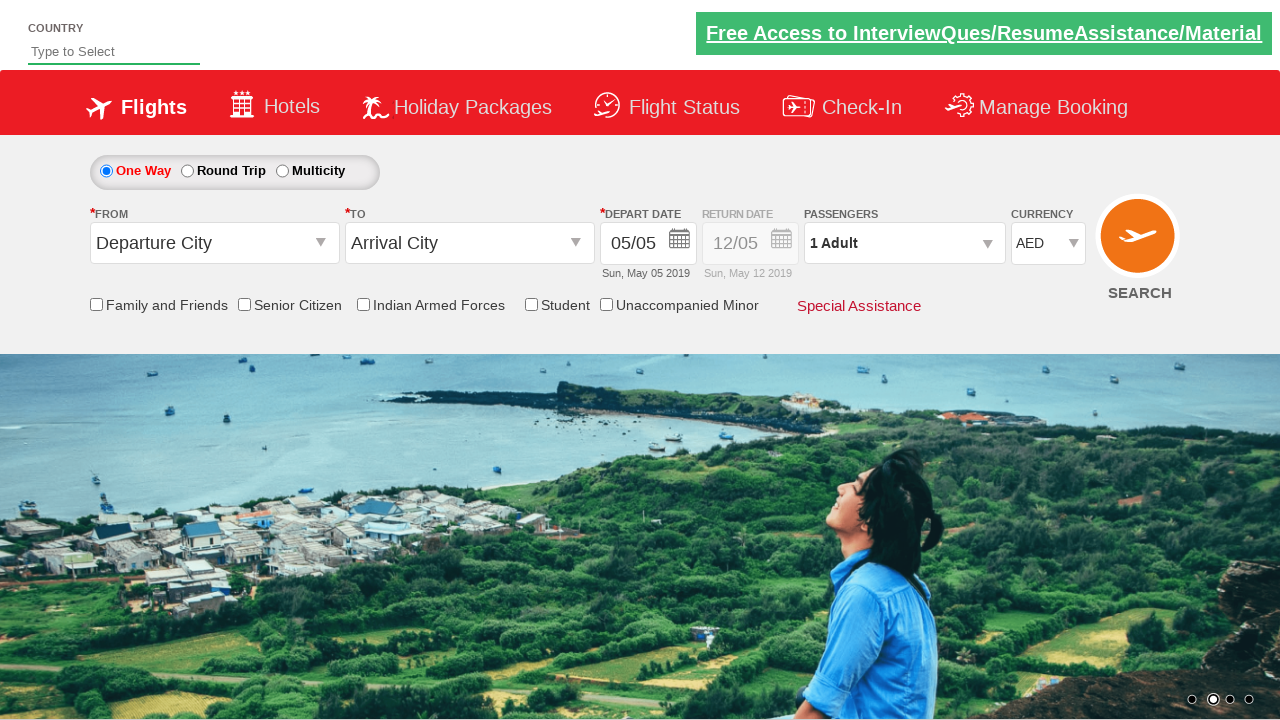

Selected INR currency by value from dropdown on #ctl00_mainContent_DropDownListCurrency
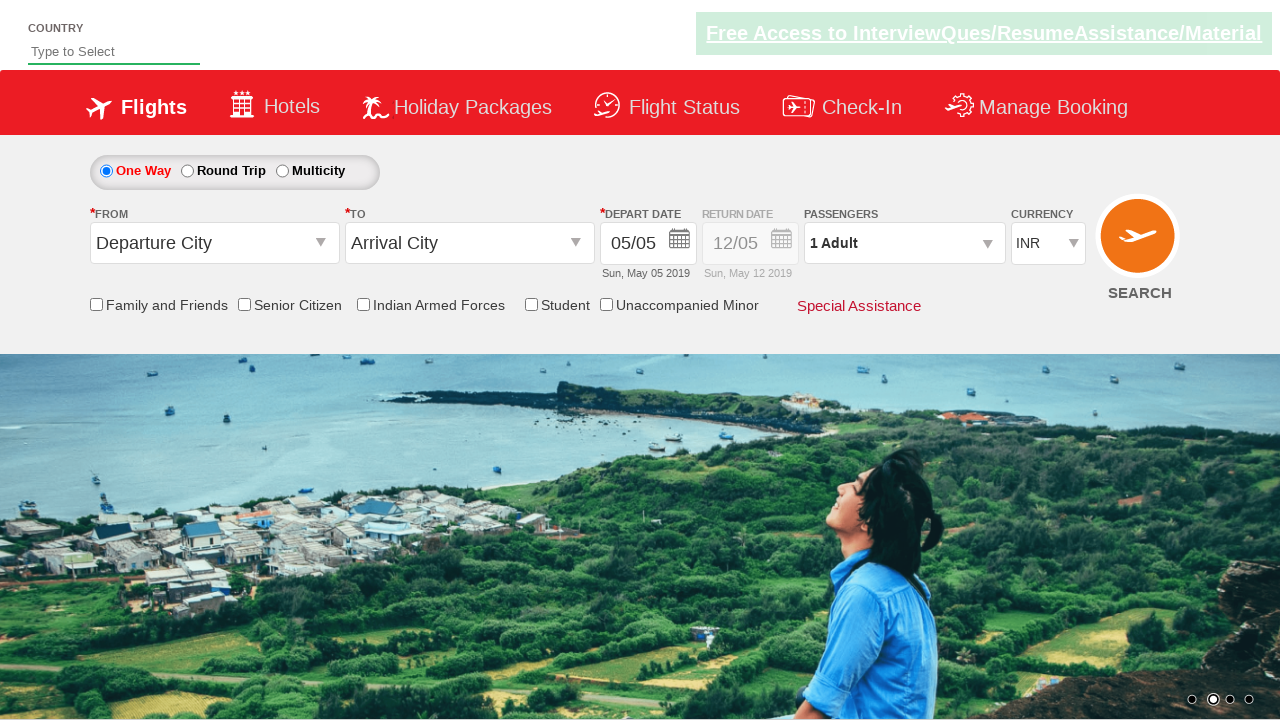

Opened passengers dropdown menu at (904, 243) on #divpaxinfo
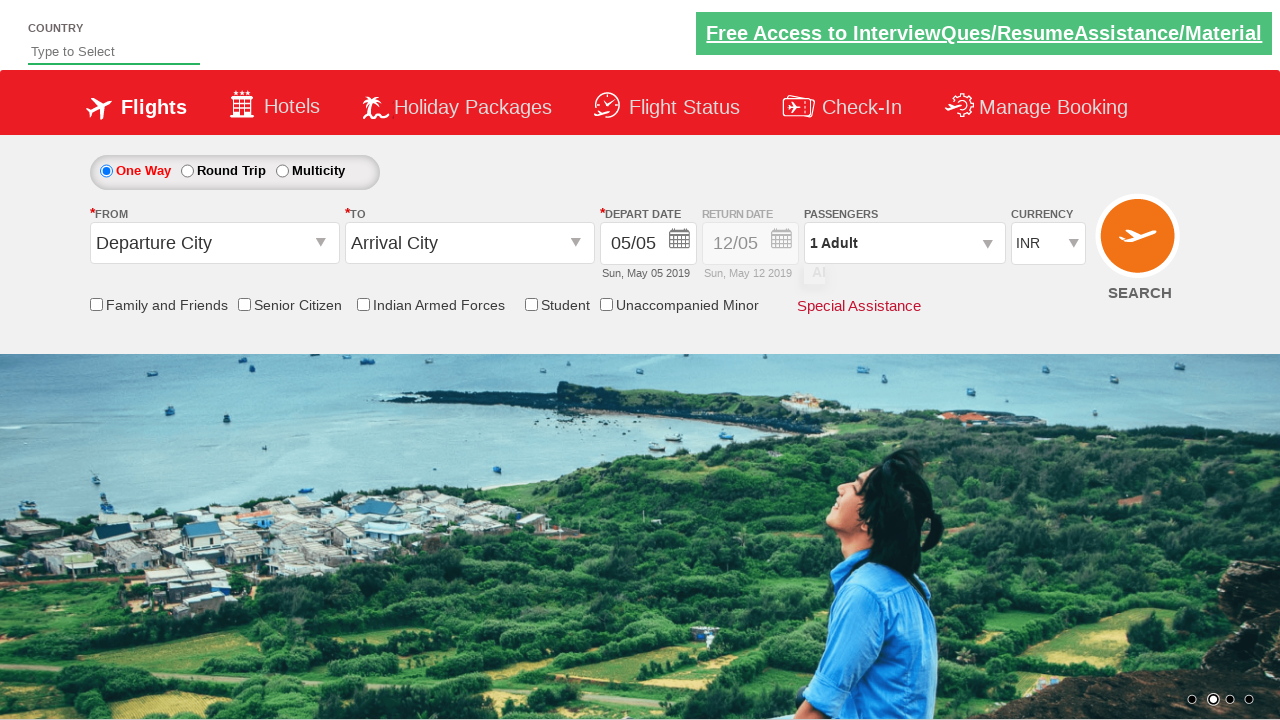

Incremented adult passenger count (click 1 of 4) at (982, 288) on #hrefIncAdt
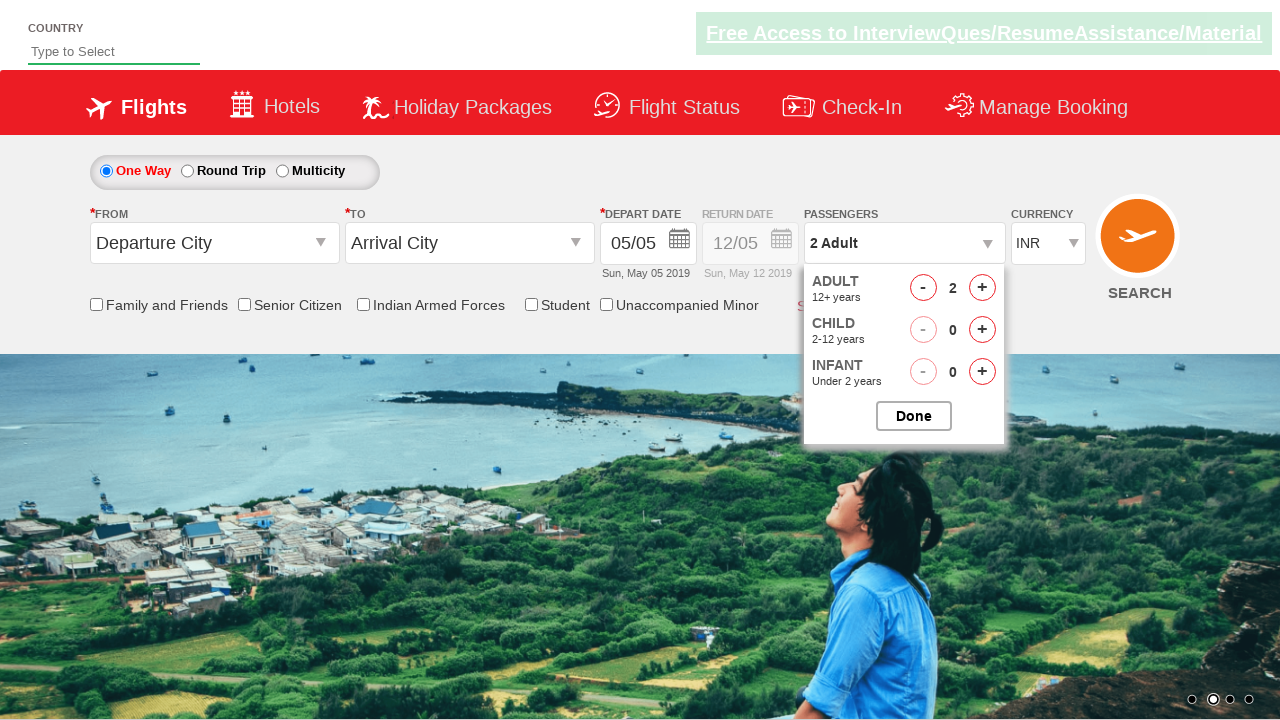

Incremented adult passenger count (click 2 of 4) at (982, 288) on #hrefIncAdt
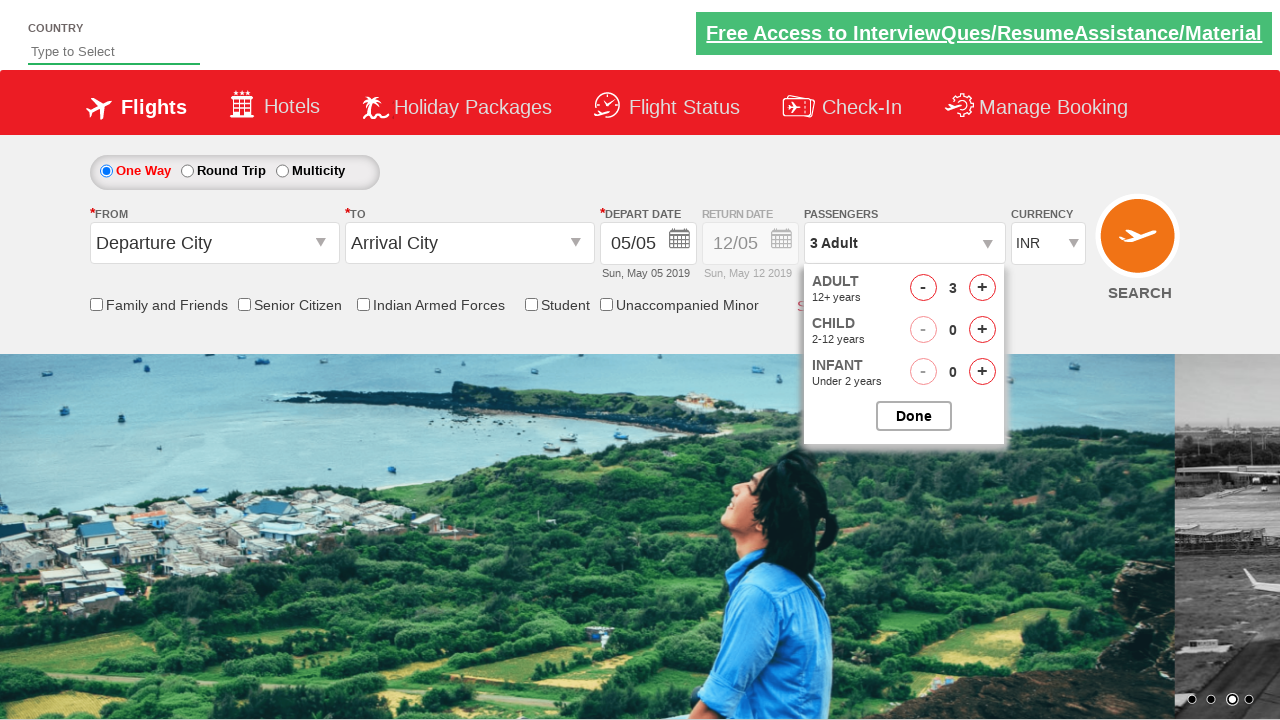

Incremented adult passenger count (click 3 of 4) at (982, 288) on #hrefIncAdt
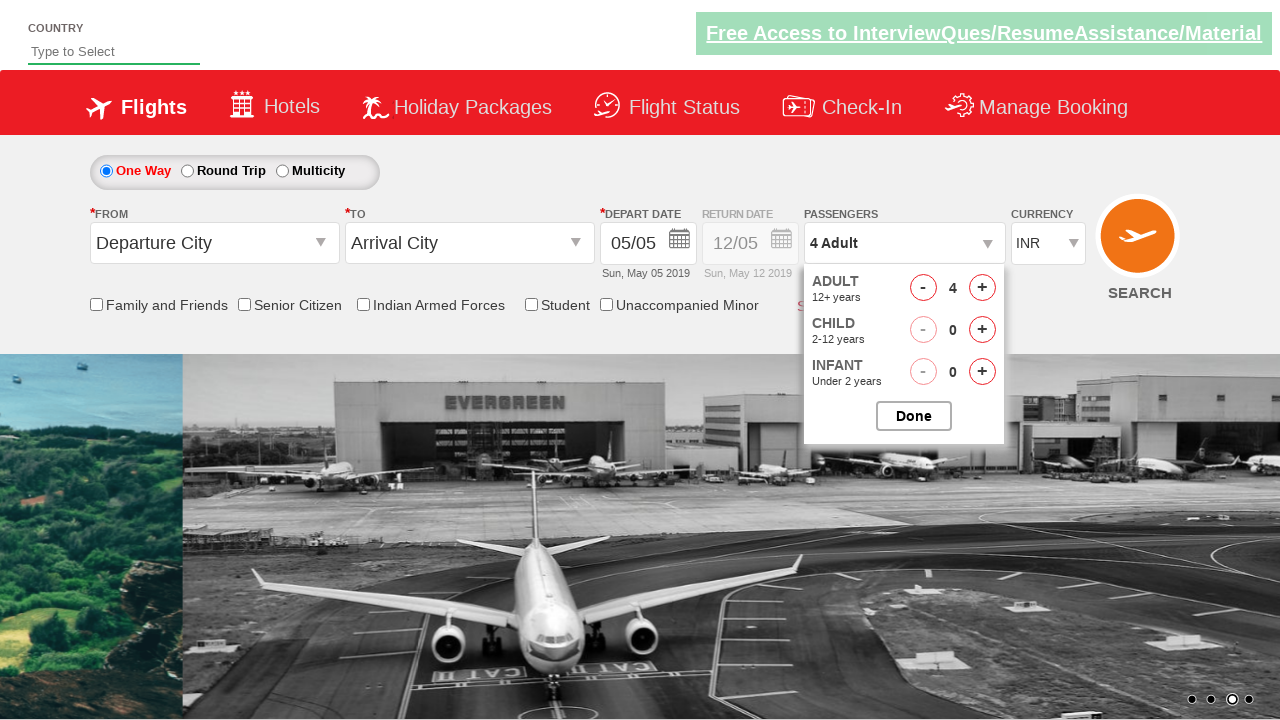

Incremented adult passenger count (click 4 of 4) at (982, 288) on #hrefIncAdt
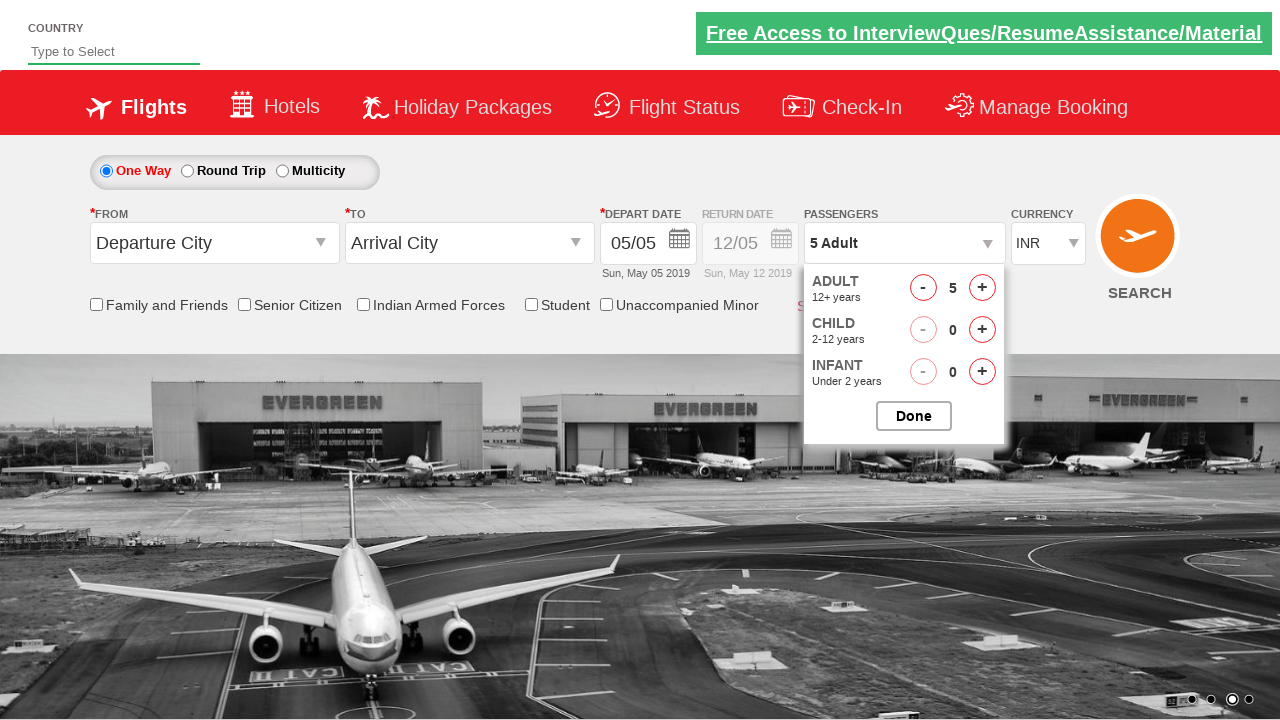

Closed passengers dropdown menu at (914, 416) on #btnclosepaxoption
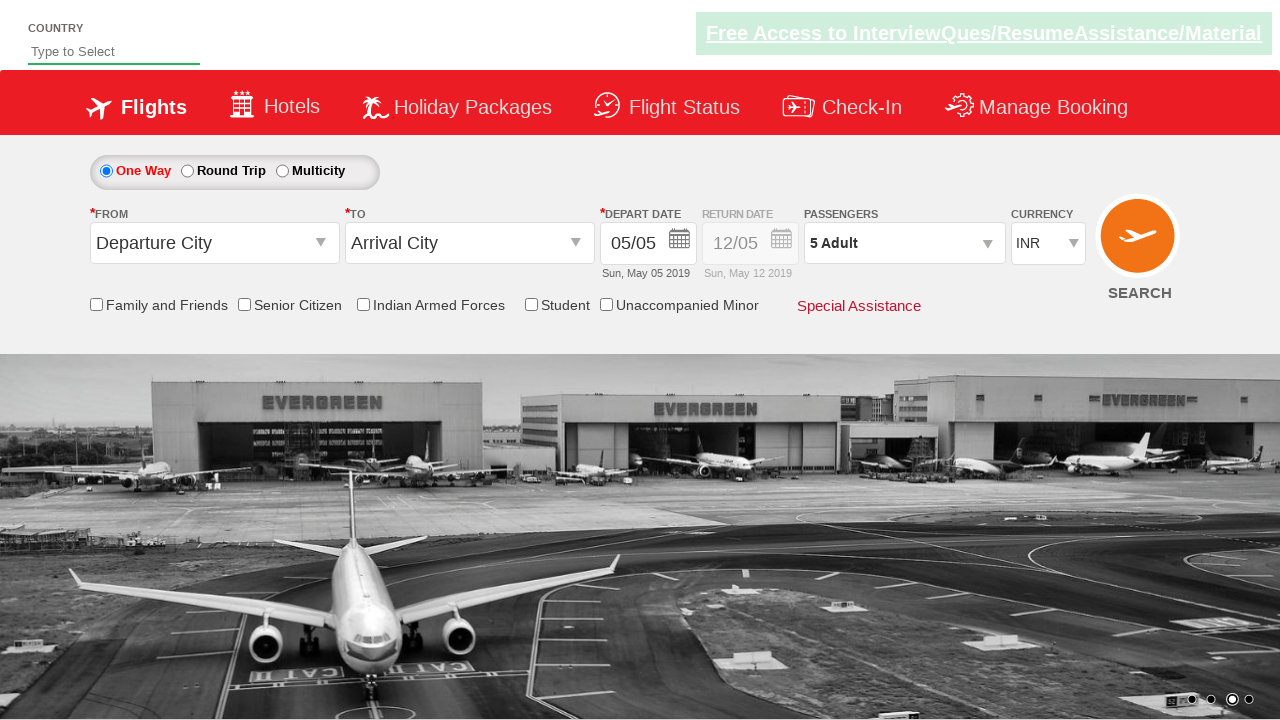

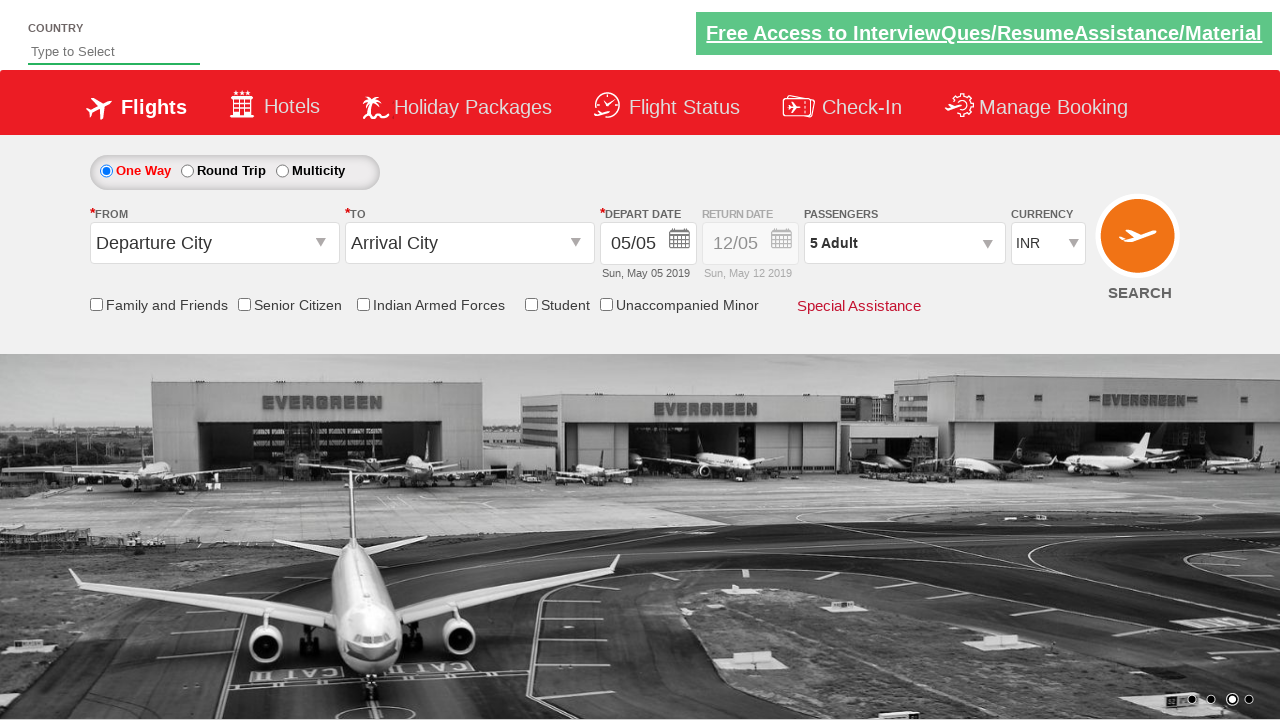